Tests adding a new todo item to the sample todo application by typing text and pressing Enter, then verifying the item was added.

Starting URL: https://lambdatest.github.io/sample-todo-app/

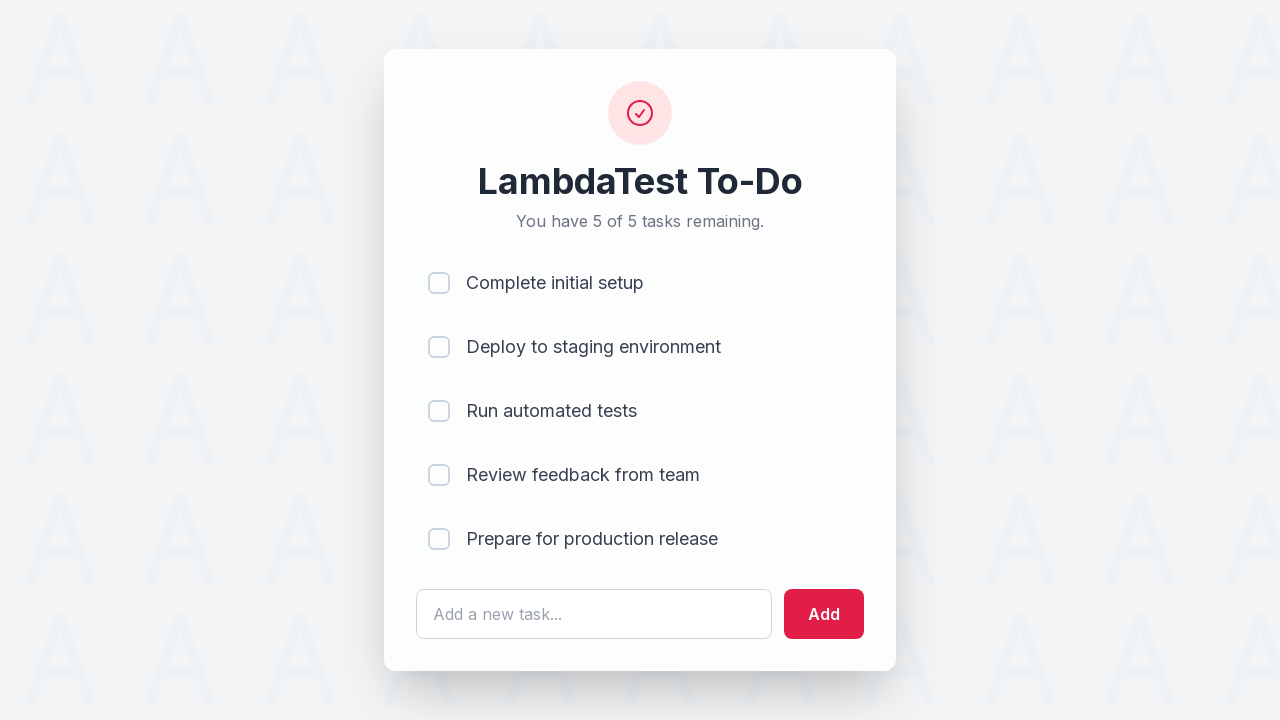

Navigated to sample todo application
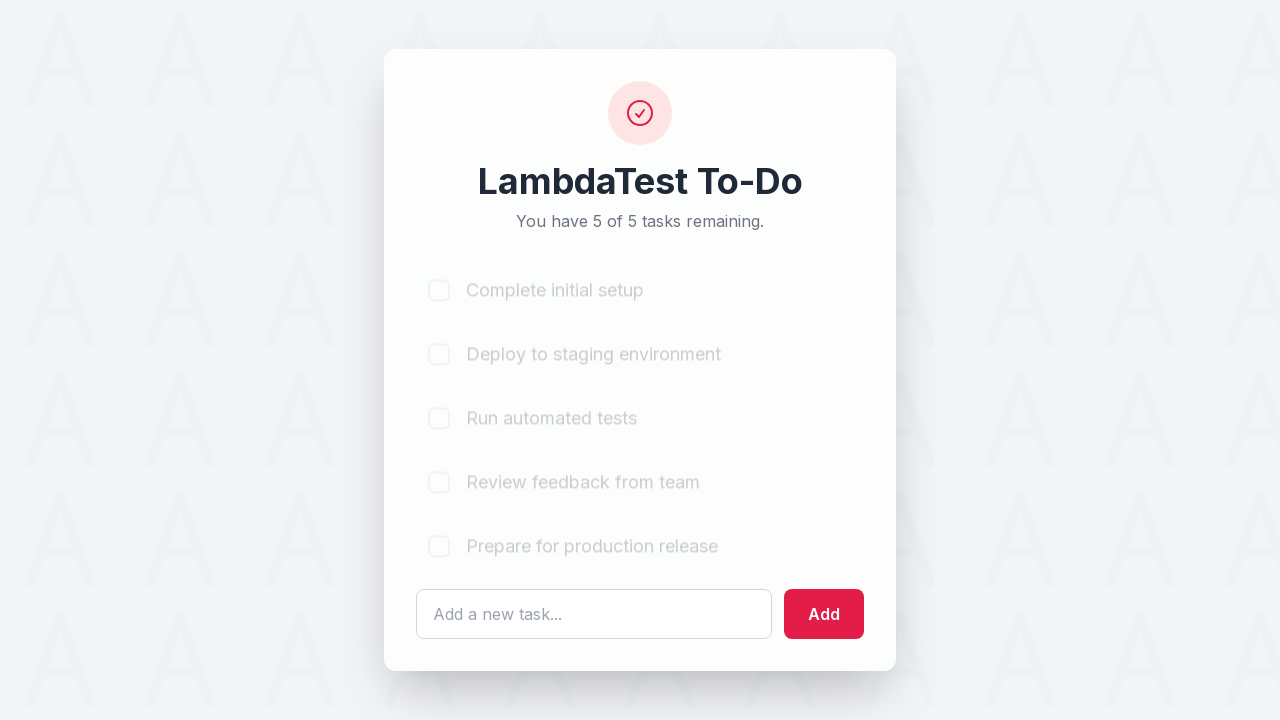

Filled todo input field with 'kljflkd' on #sampletodotext
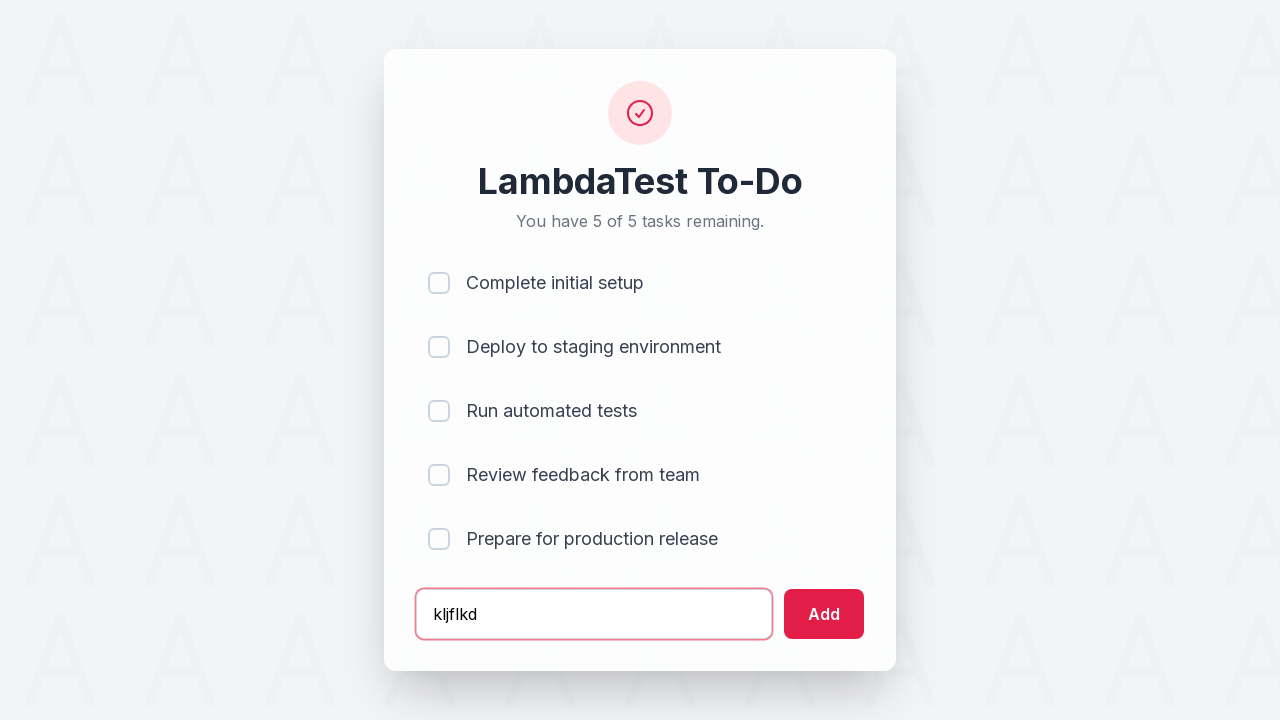

Pressed Enter to add the todo item on #sampletodotext
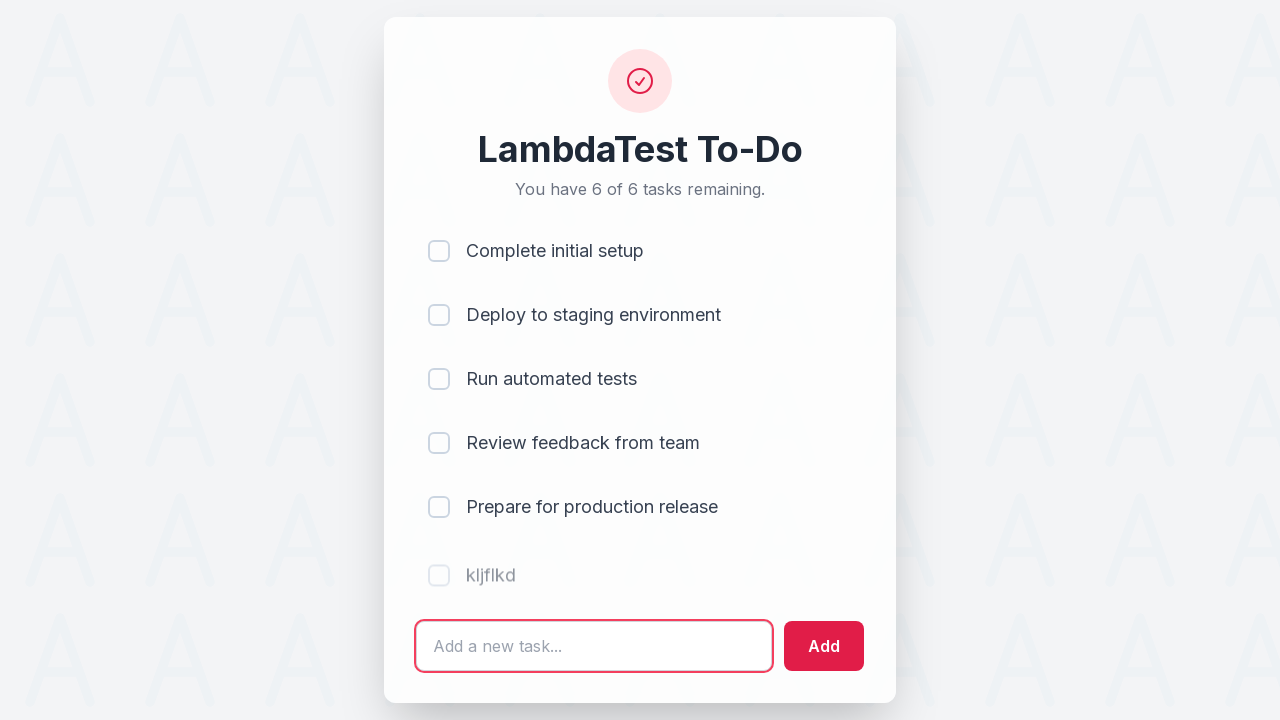

New todo item appeared in the list
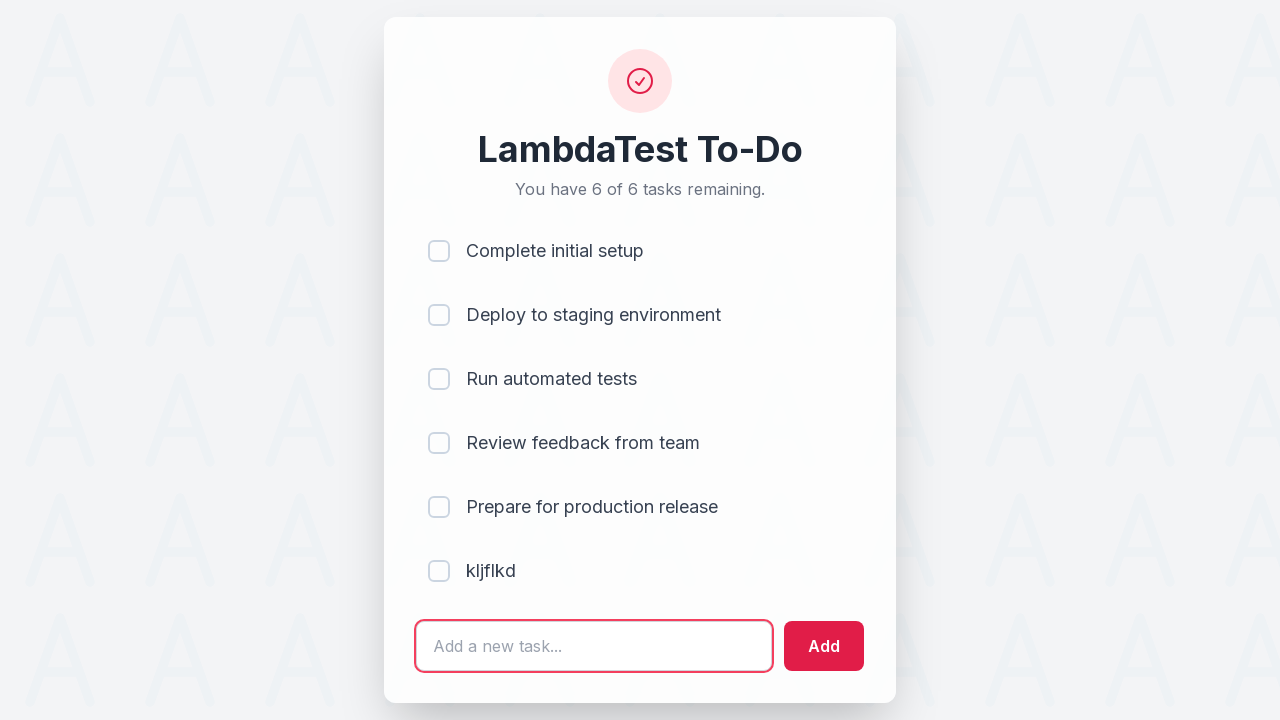

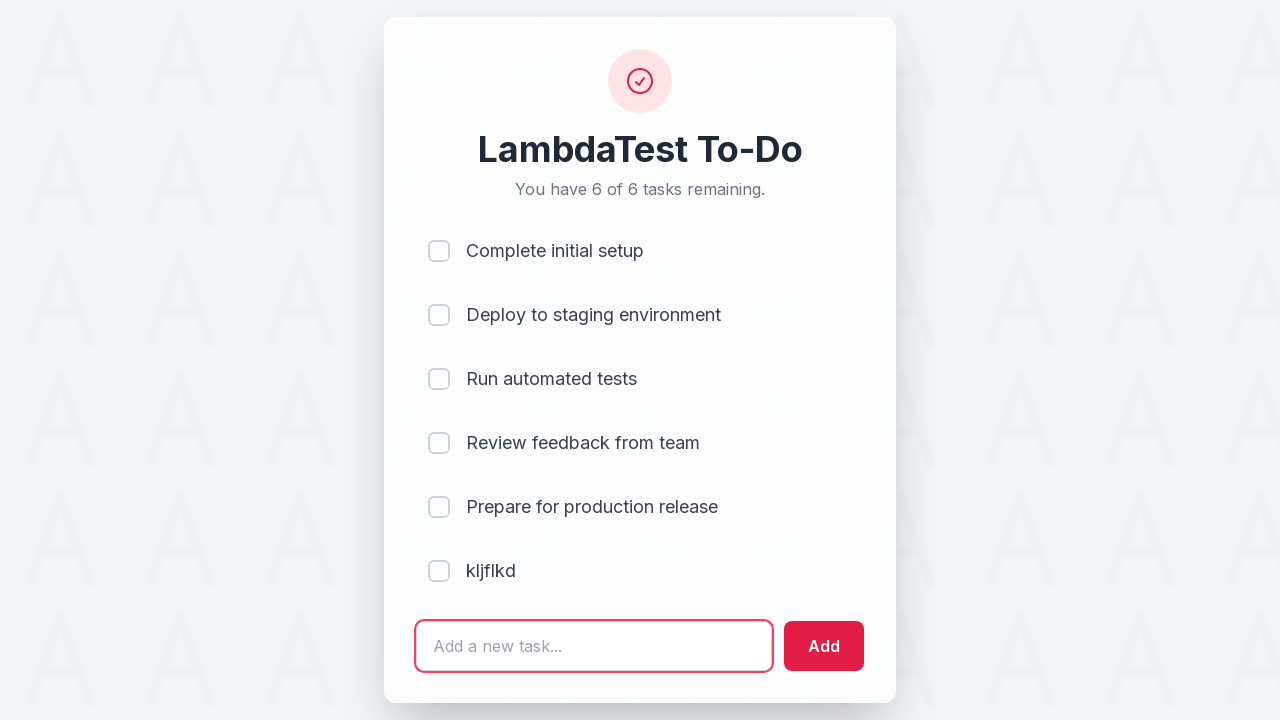